Tests dropdown selection by navigating to the dropdown page and selecting an option

Starting URL: https://the-internet.herokuapp.com/

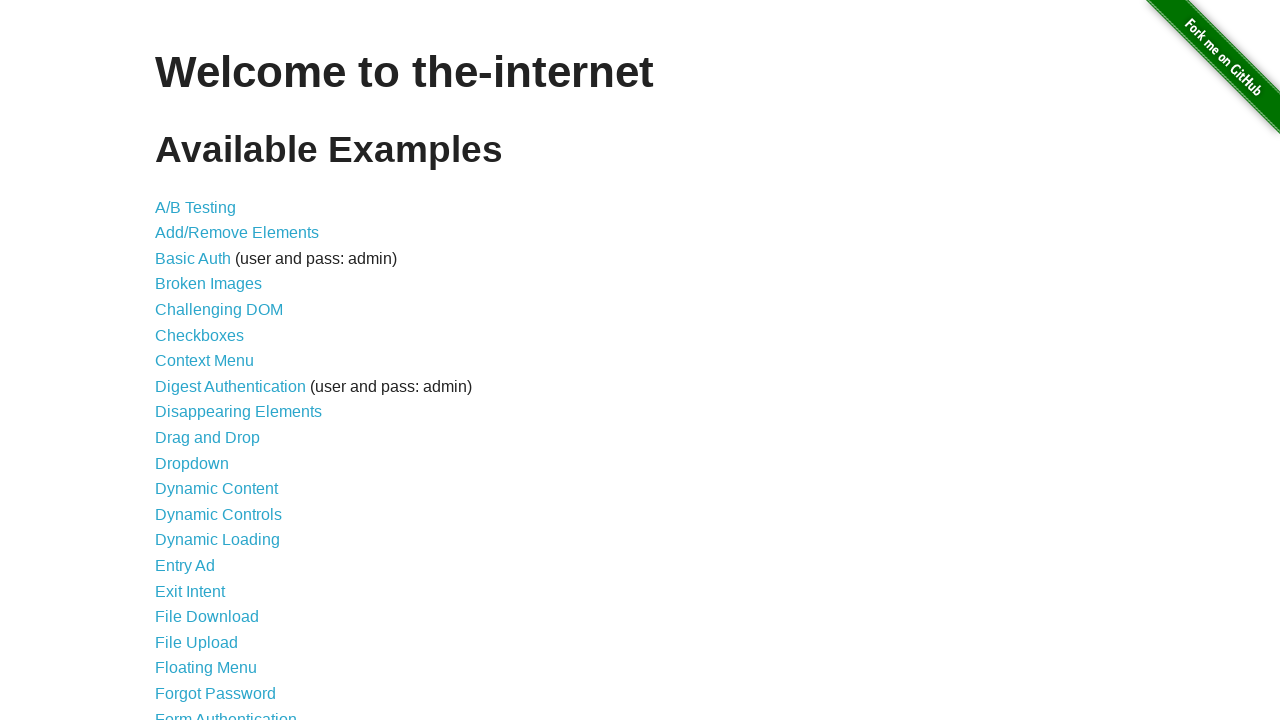

Clicked on dropdown link to navigate to dropdown page at (192, 463) on xpath=//a[@href='/dropdown']
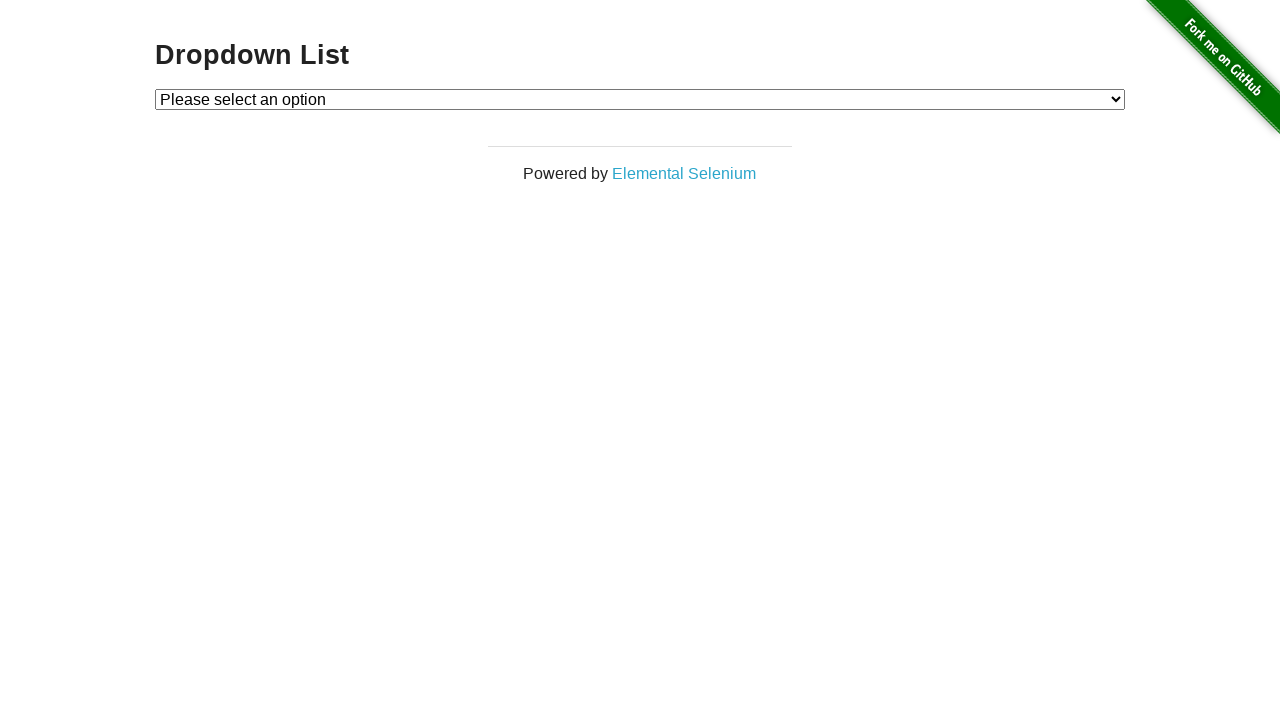

Selected option 2 from dropdown menu on #dropdown
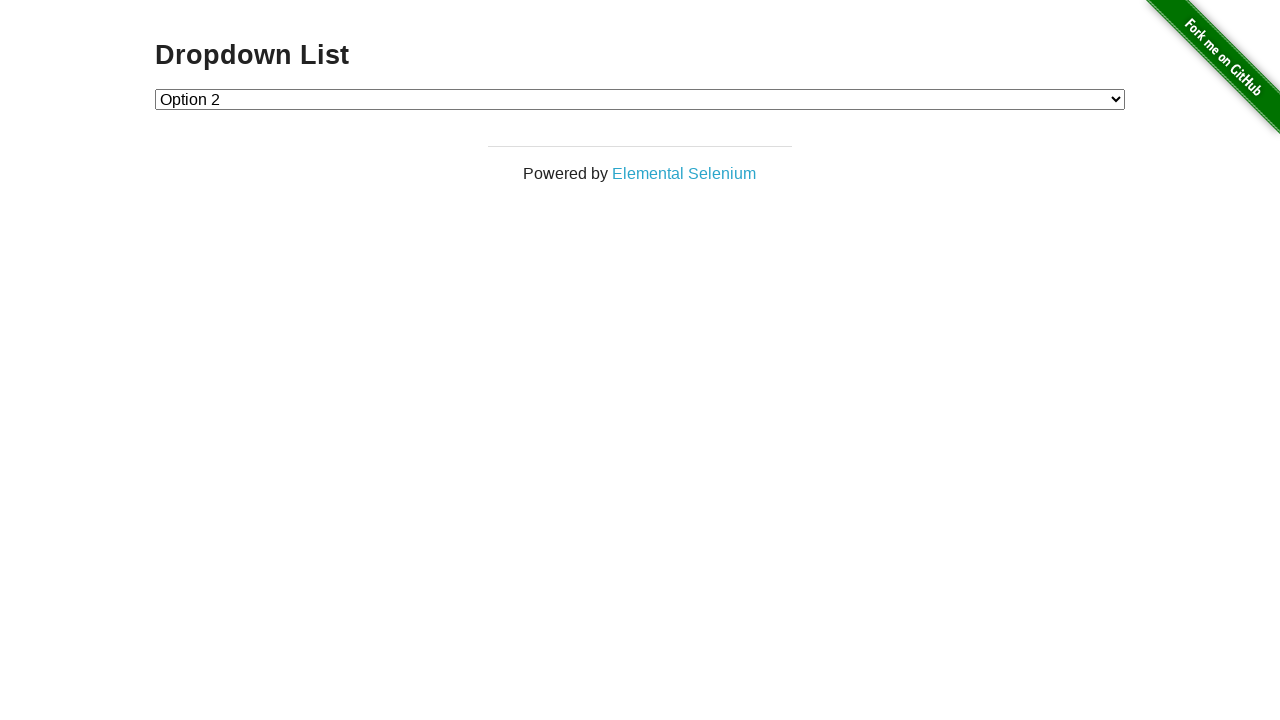

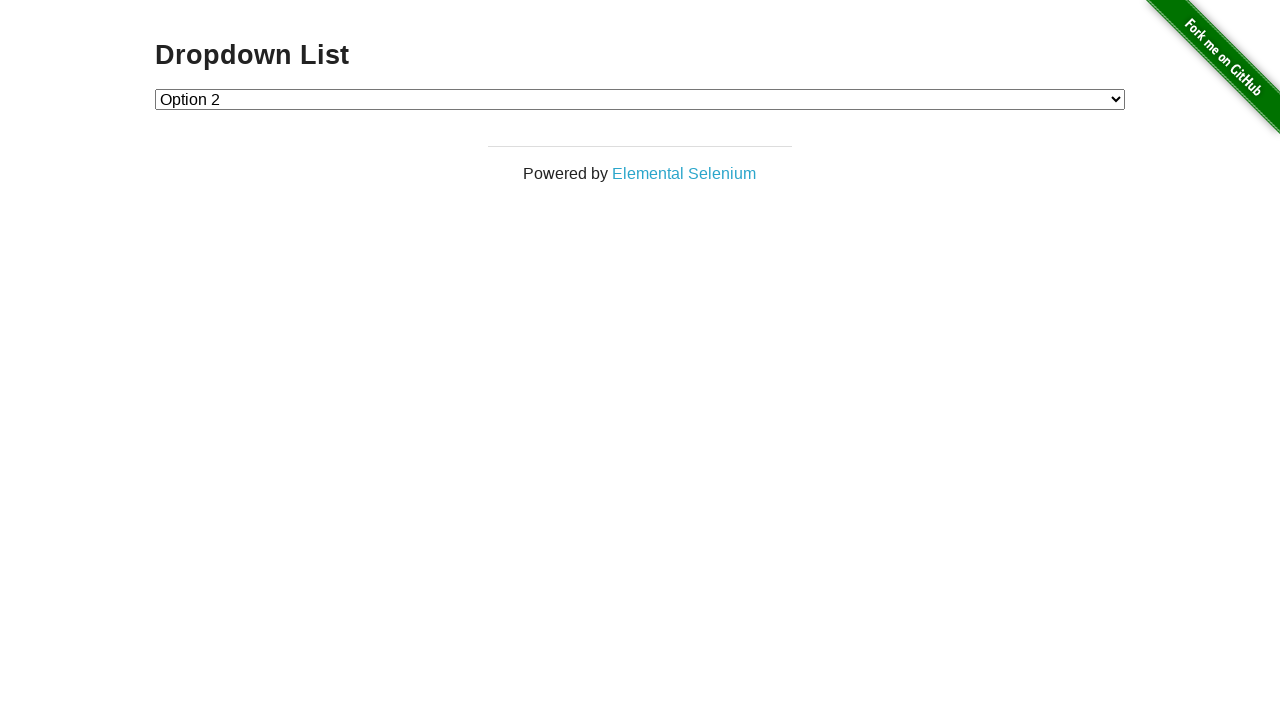